Tests user registration flow on a demo banking site by clicking the register link and filling out the registration form with name, login name, email, and selecting gender.

Starting URL: https://demo.cyclos.org/ui/home

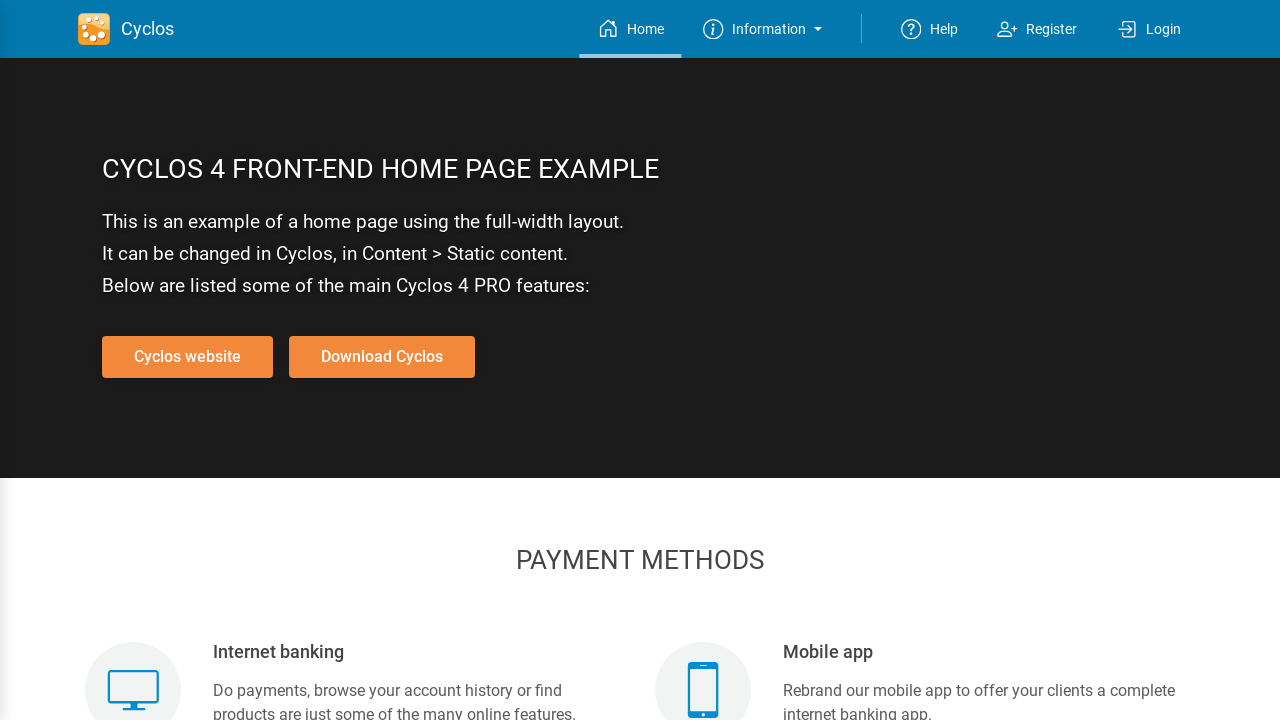

Clicked on the register link at (1037, 29) on #register-link
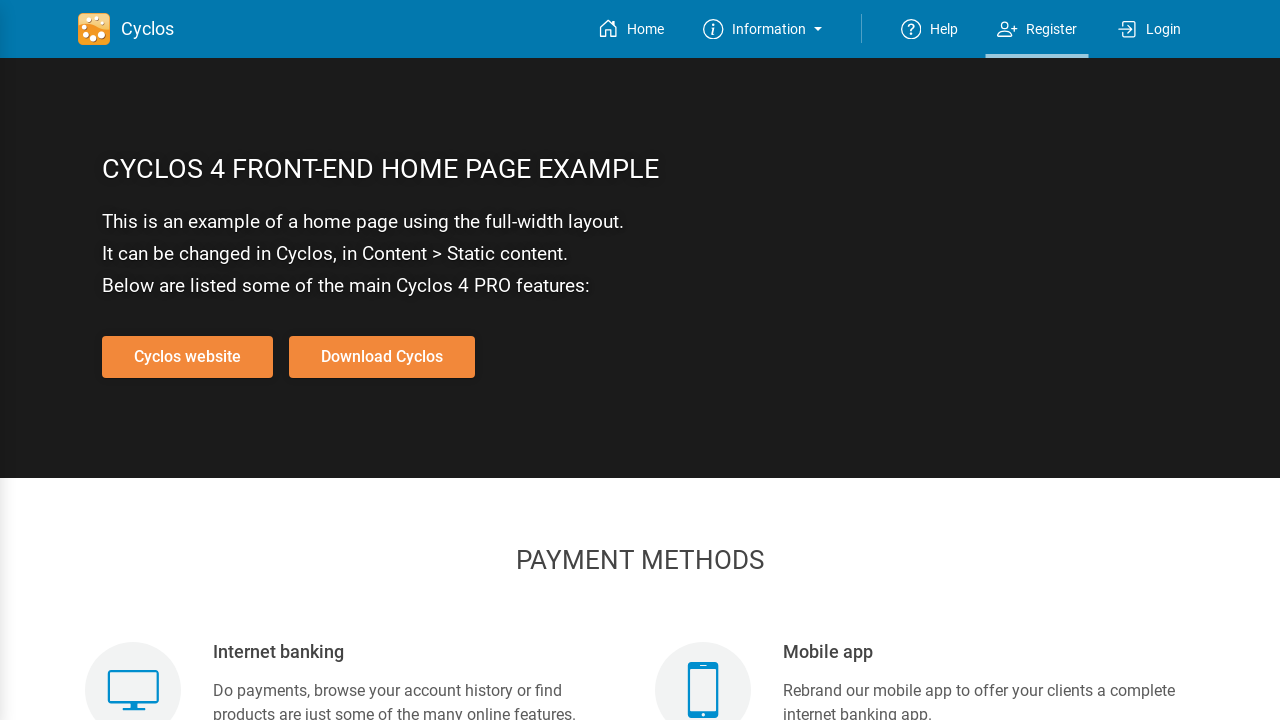

Registration form loaded
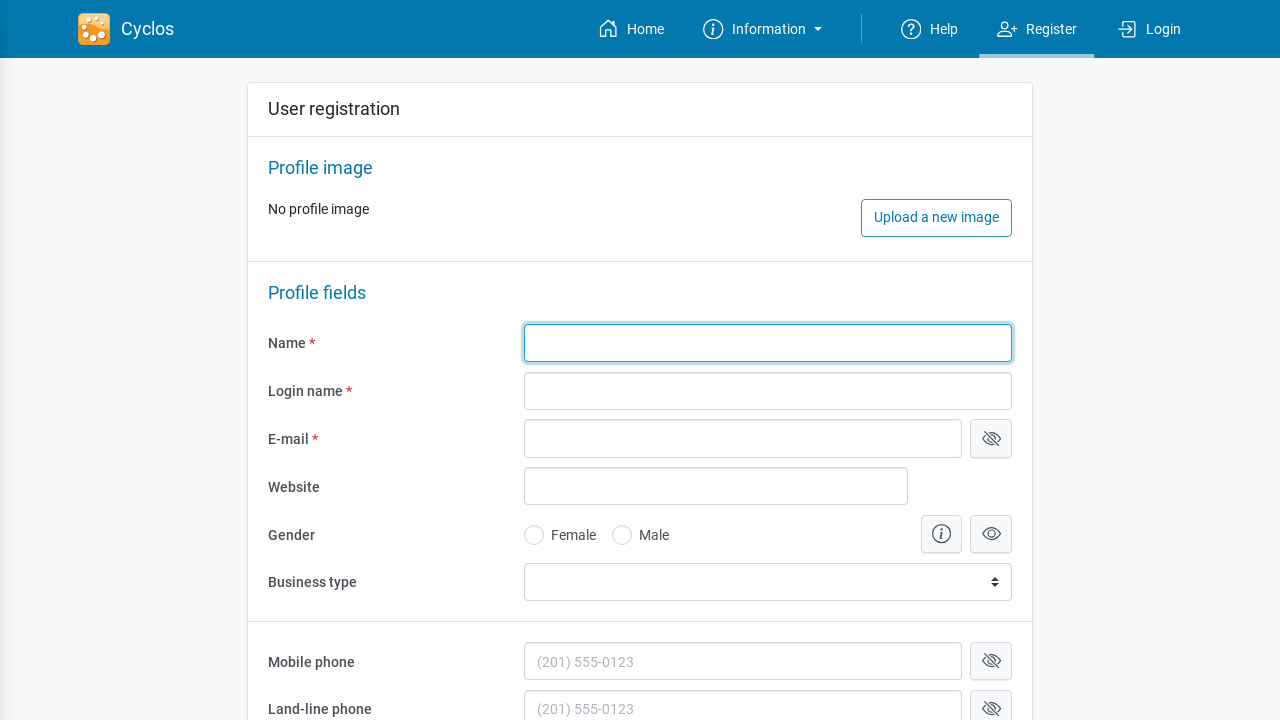

Filled in name field with 'Jennifer' on #id_1
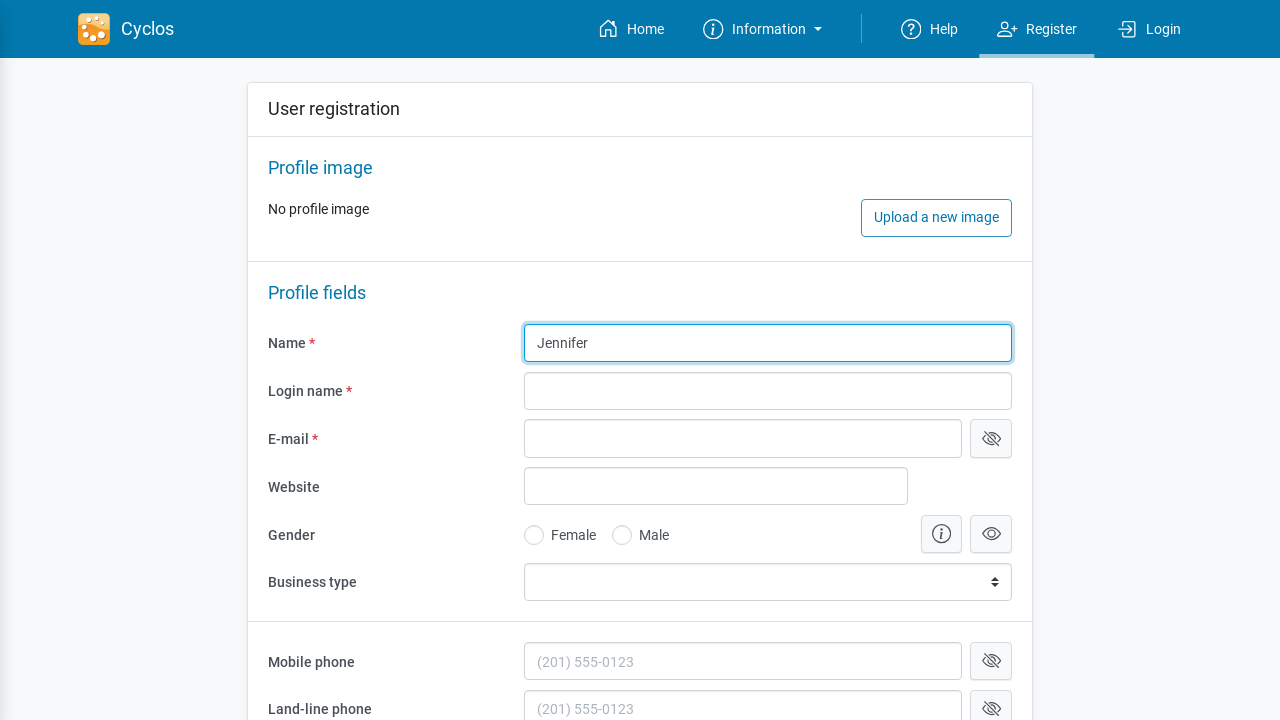

Filled in login name field with 'jennifersmith2024' on input#id_2
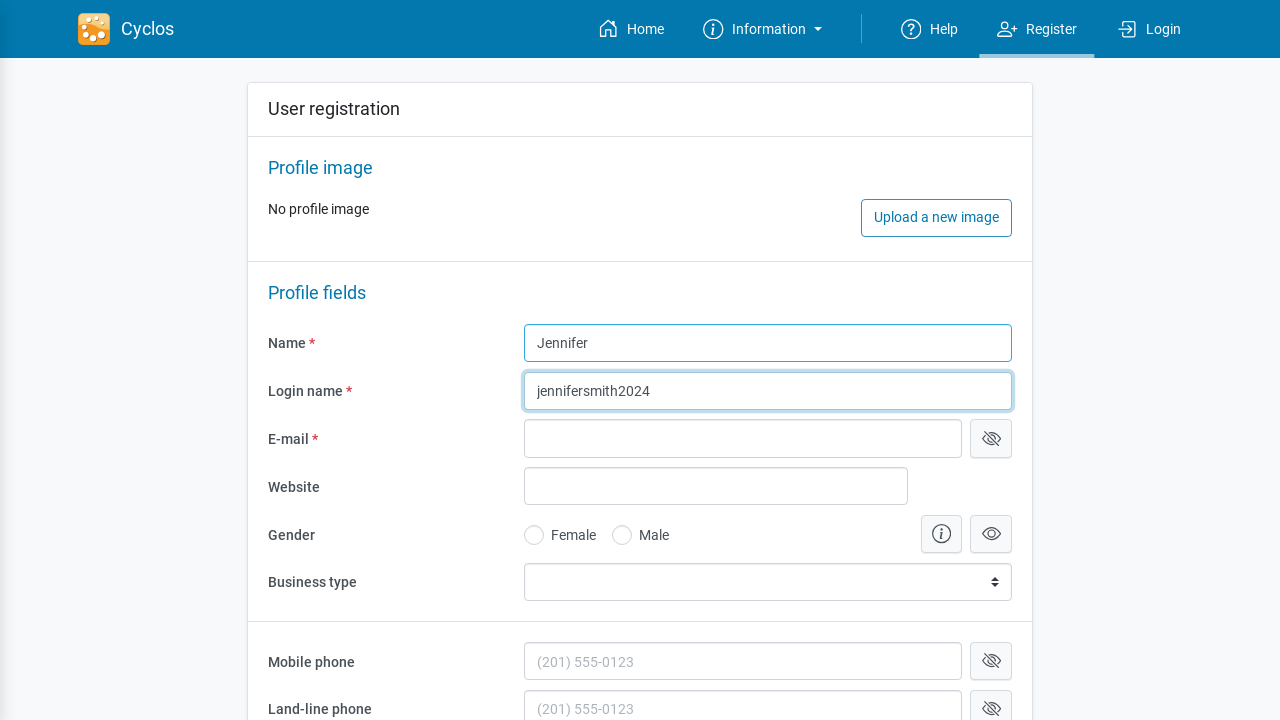

Filled in email field with 'jennifer.smith2024@example.com' on #id_3
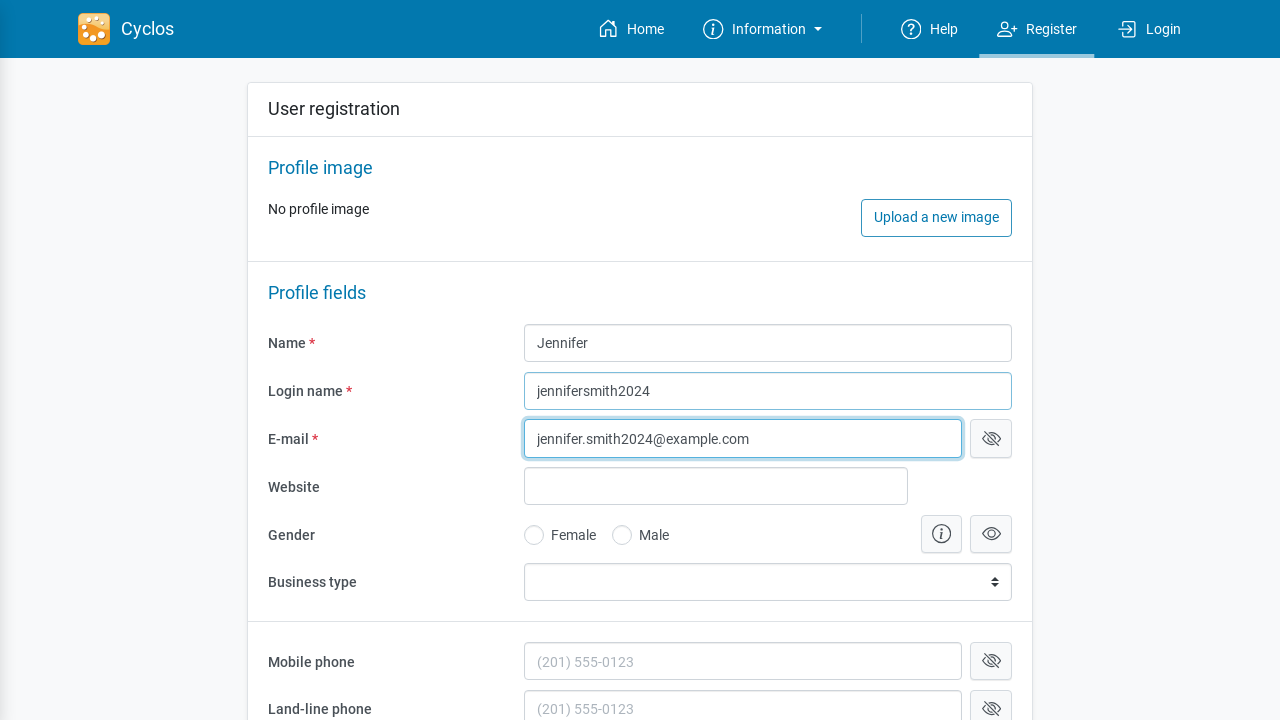

Selected Female gender option at (572, 535) on label:has-text(' Female ')
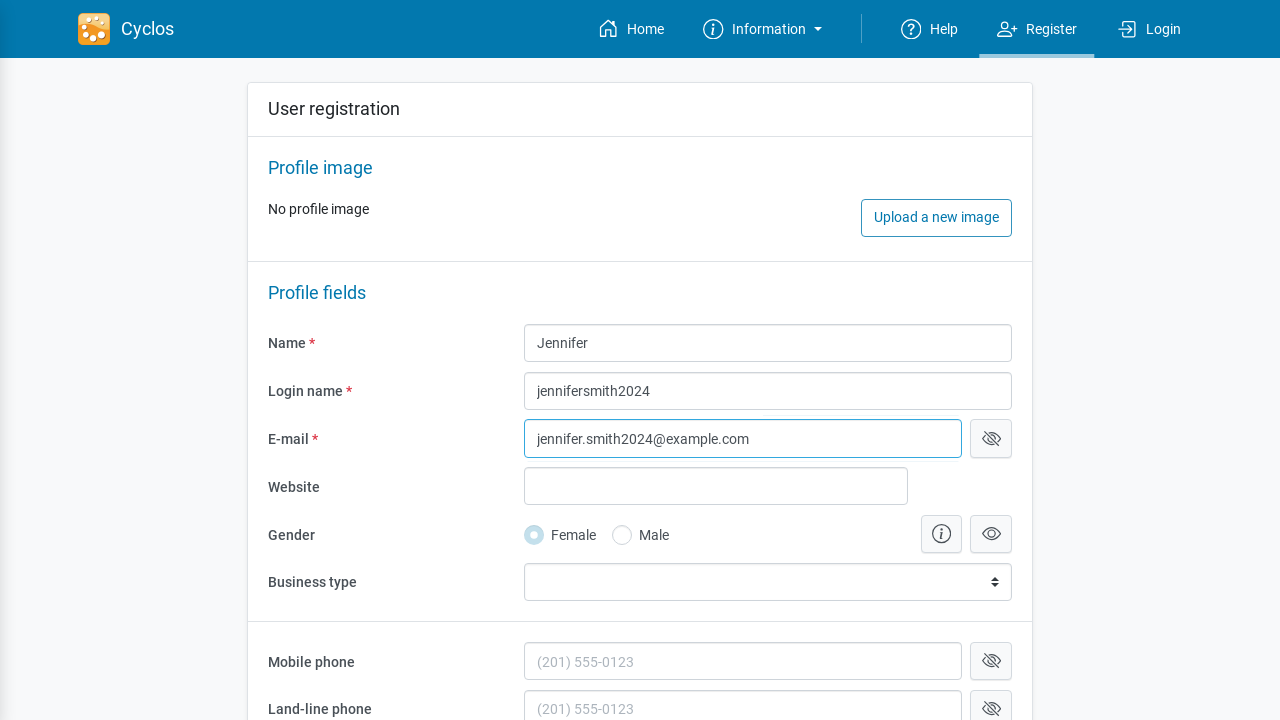

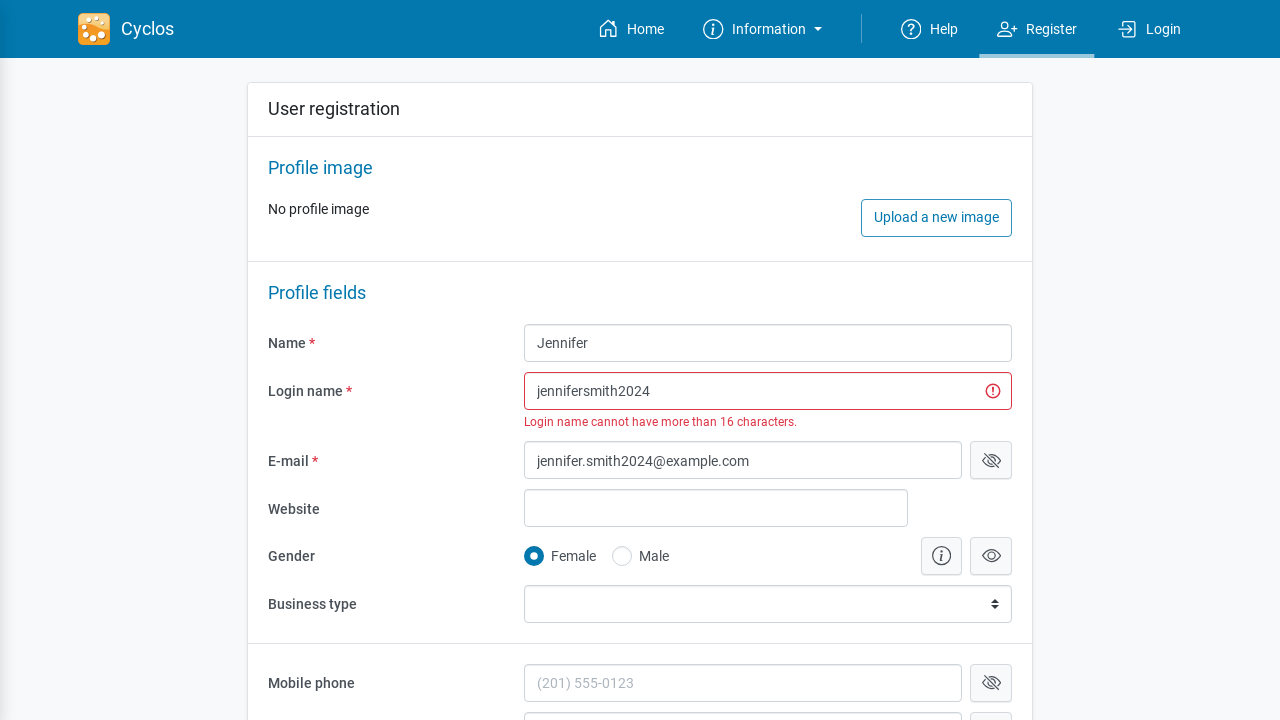